Tests searchable dropdown functionality by typing and selecting different country options

Starting URL: https://react.semantic-ui.com/maximize/dropdown-example-search-selection/

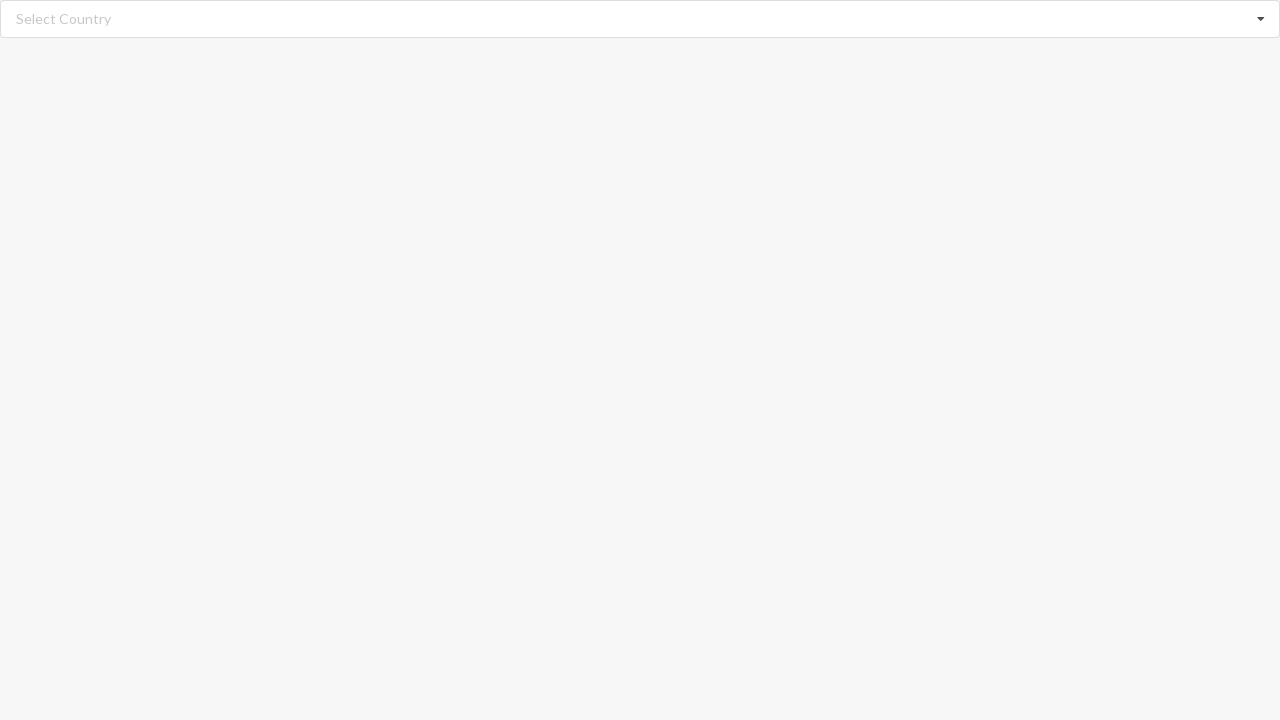

Typed 'Australia' into the searchable dropdown on input.search
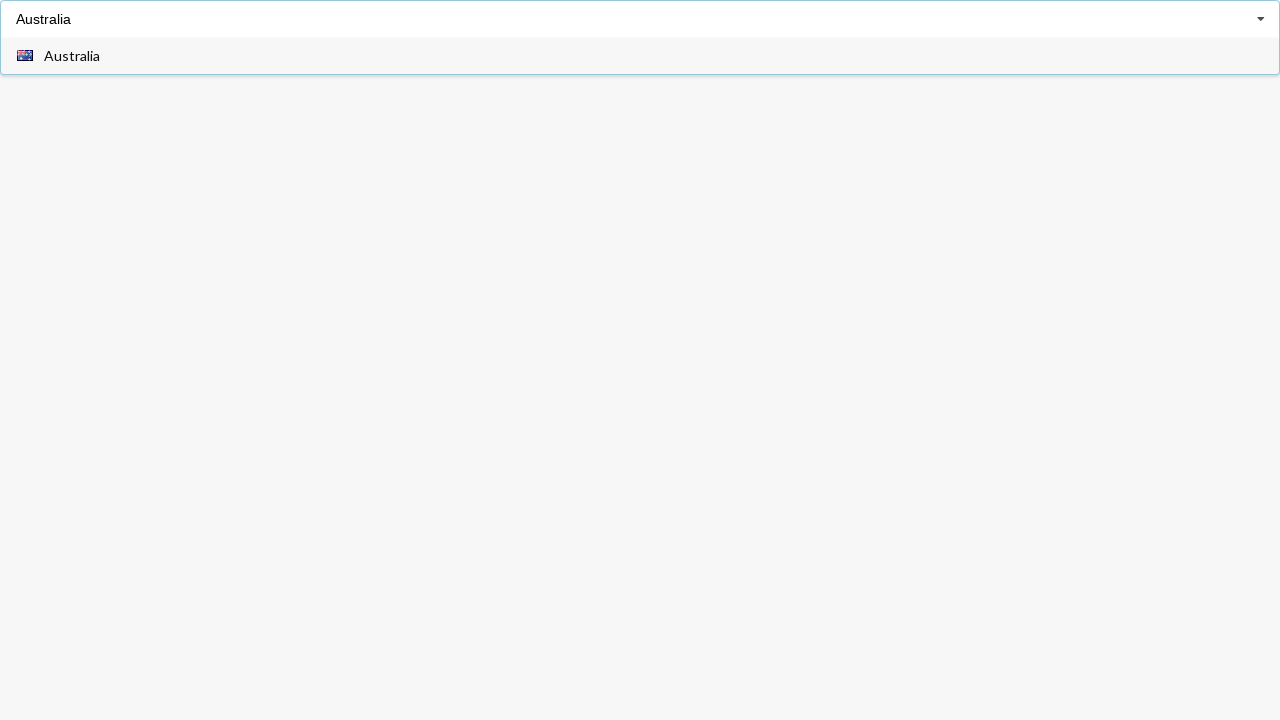

Selected 'Australia' from the dropdown menu at (72, 56) on div.menu>div>span:text('Australia')
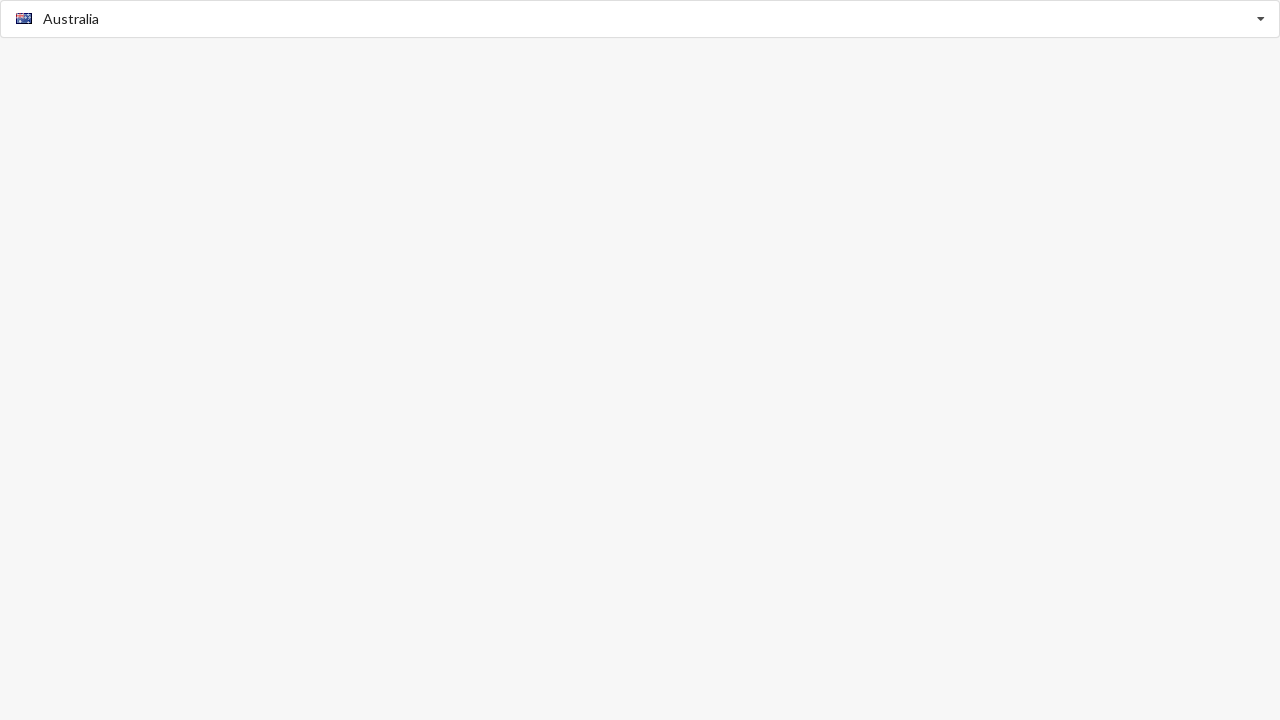

Clicked on the search input field at (641, 19) on input.search
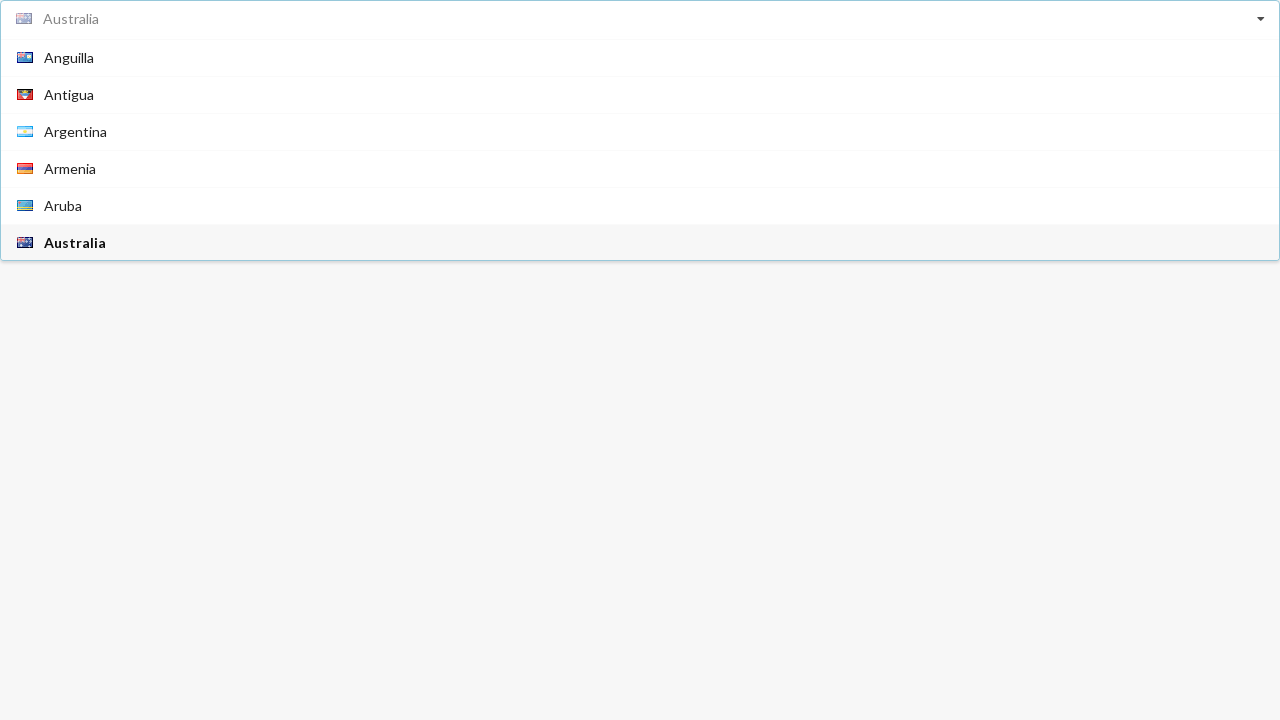

Cleared the search field on input.search
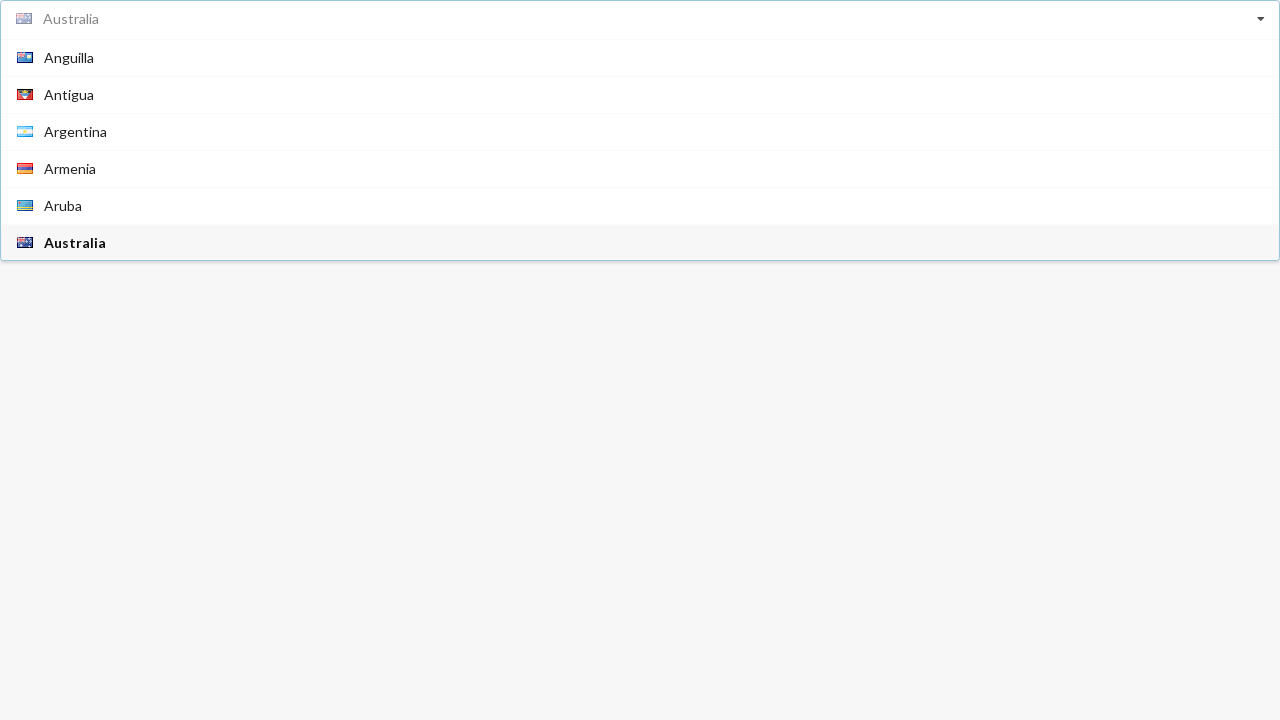

Typed 'Belgium' into the searchable dropdown on input.search
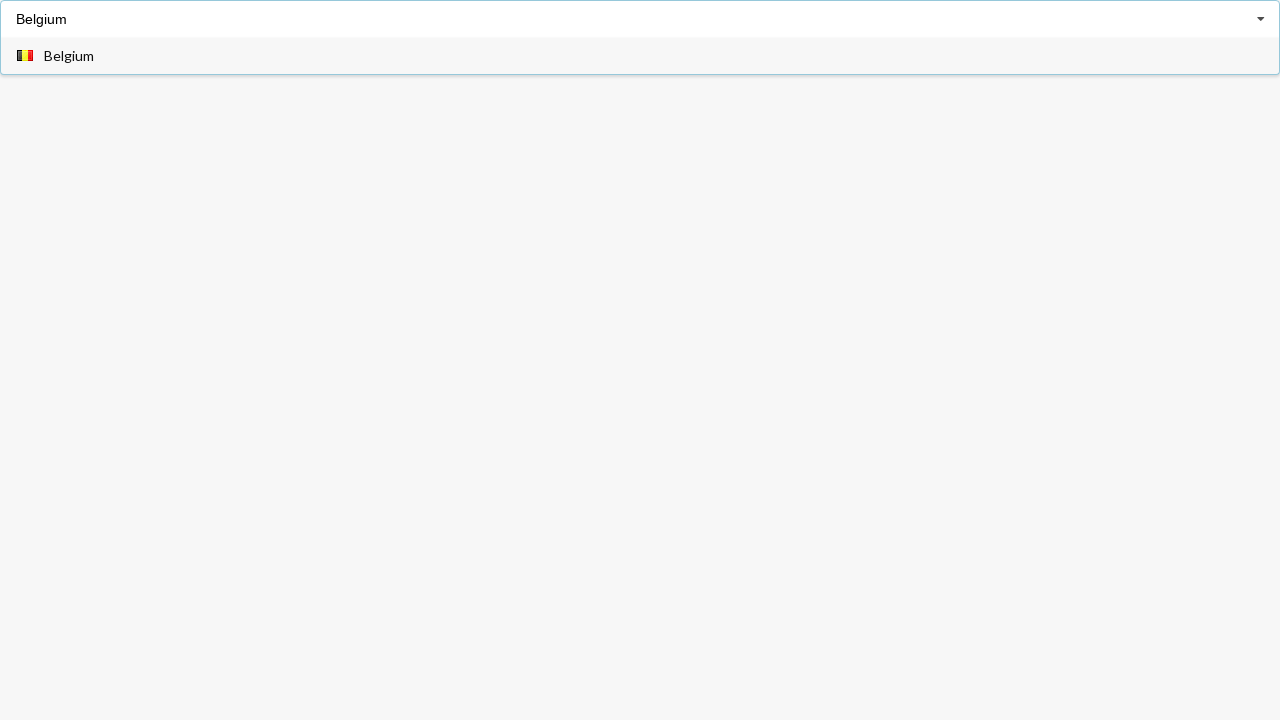

Selected 'Belgium' from the dropdown menu at (69, 56) on div.menu>div>span:text('Belgium')
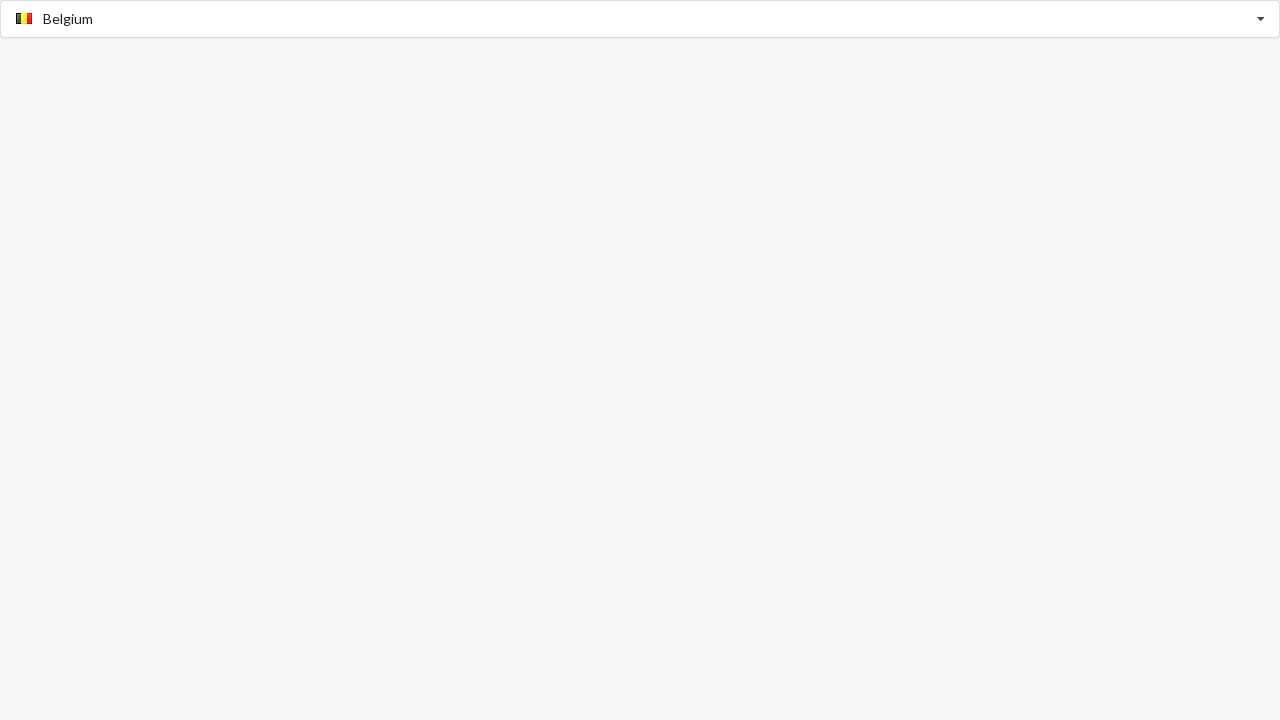

Clicked on the search input field at (641, 19) on input.search
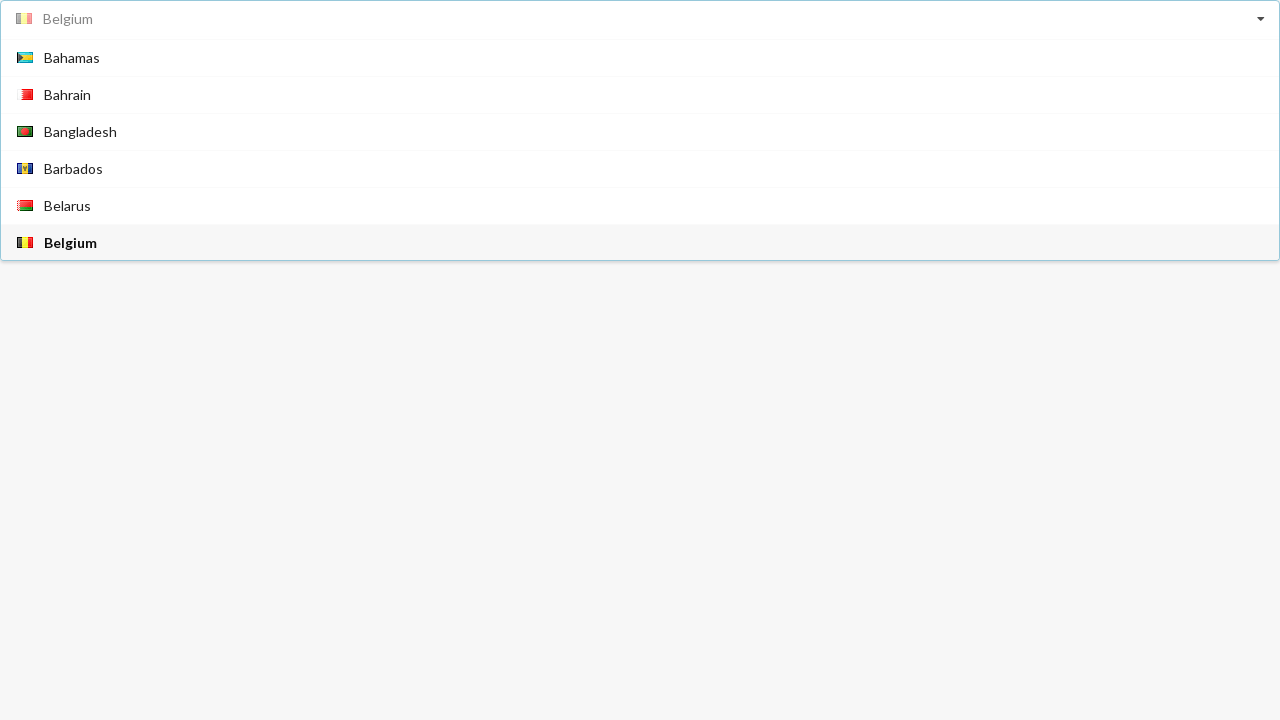

Cleared the search field on input.search
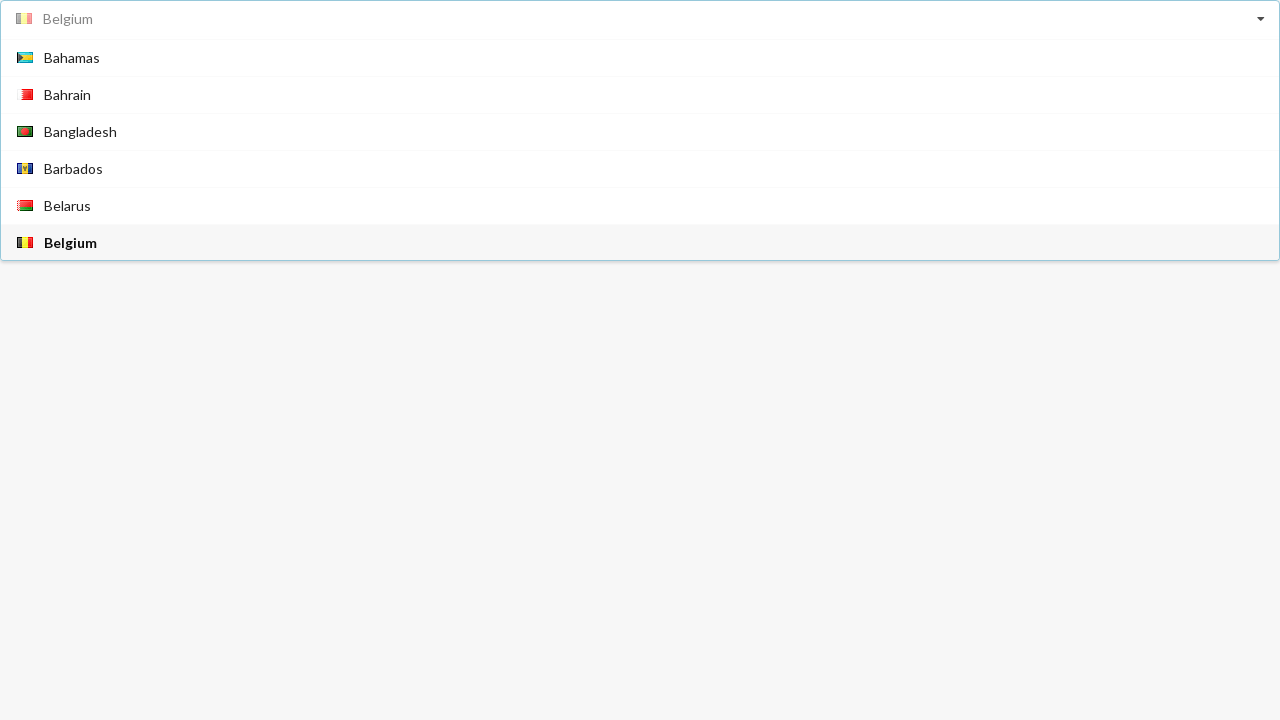

Typed 'Benin' into the searchable dropdown on input.search
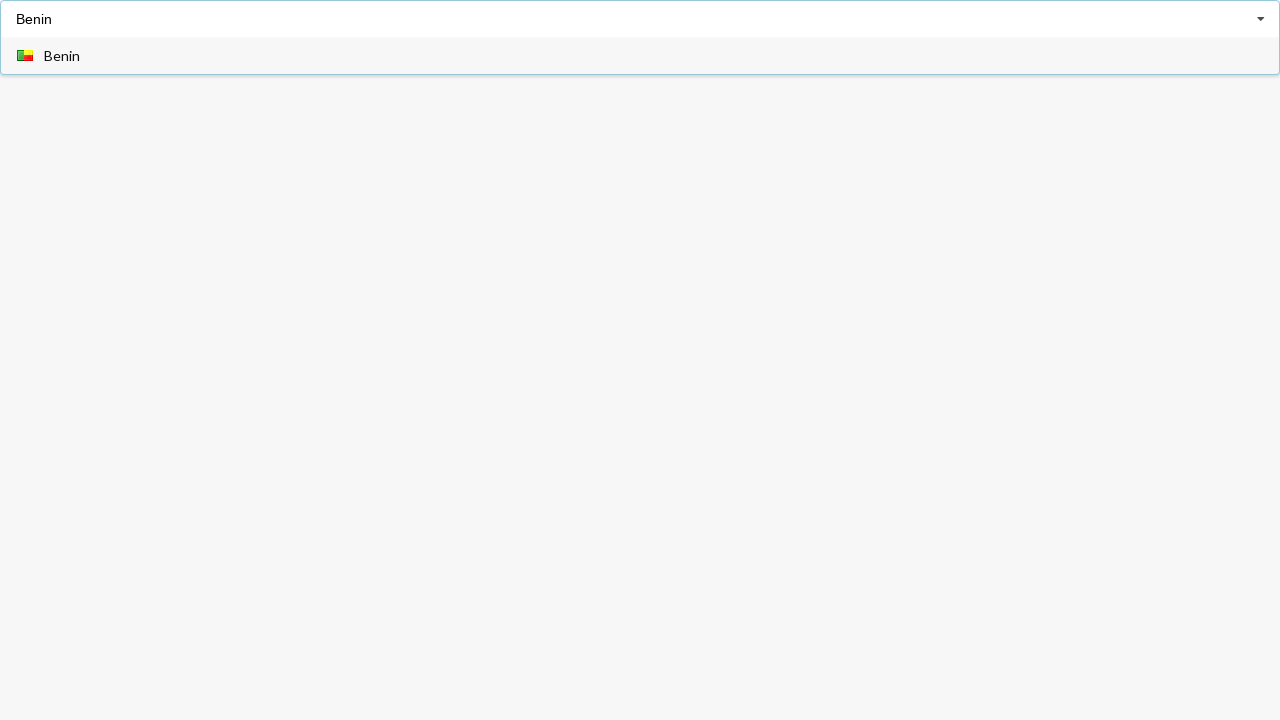

Selected 'Benin' from the dropdown menu at (62, 56) on div.menu>div>span:text('Benin')
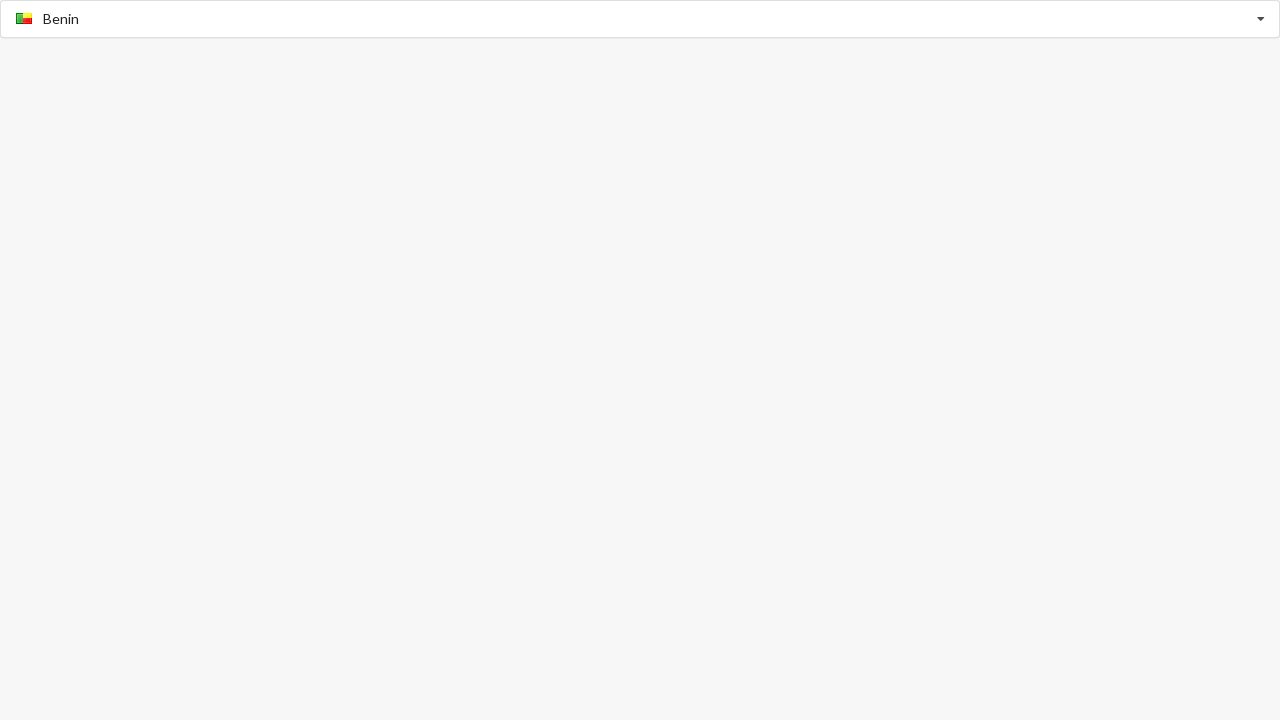

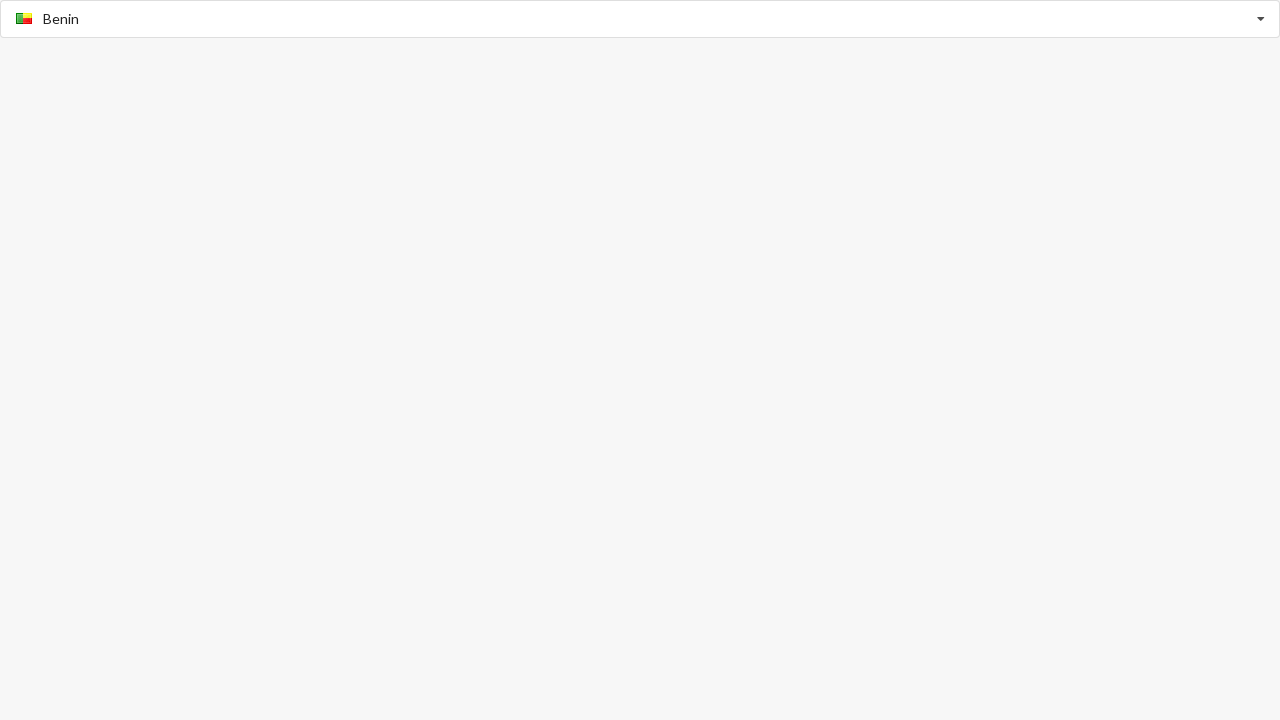